Tests XPath locator strategies by finding buttons in the header using following-sibling and parent traversal techniques, then verifying their text content is accessible.

Starting URL: https://rahulshettyacademy.com/AutomationPractice/

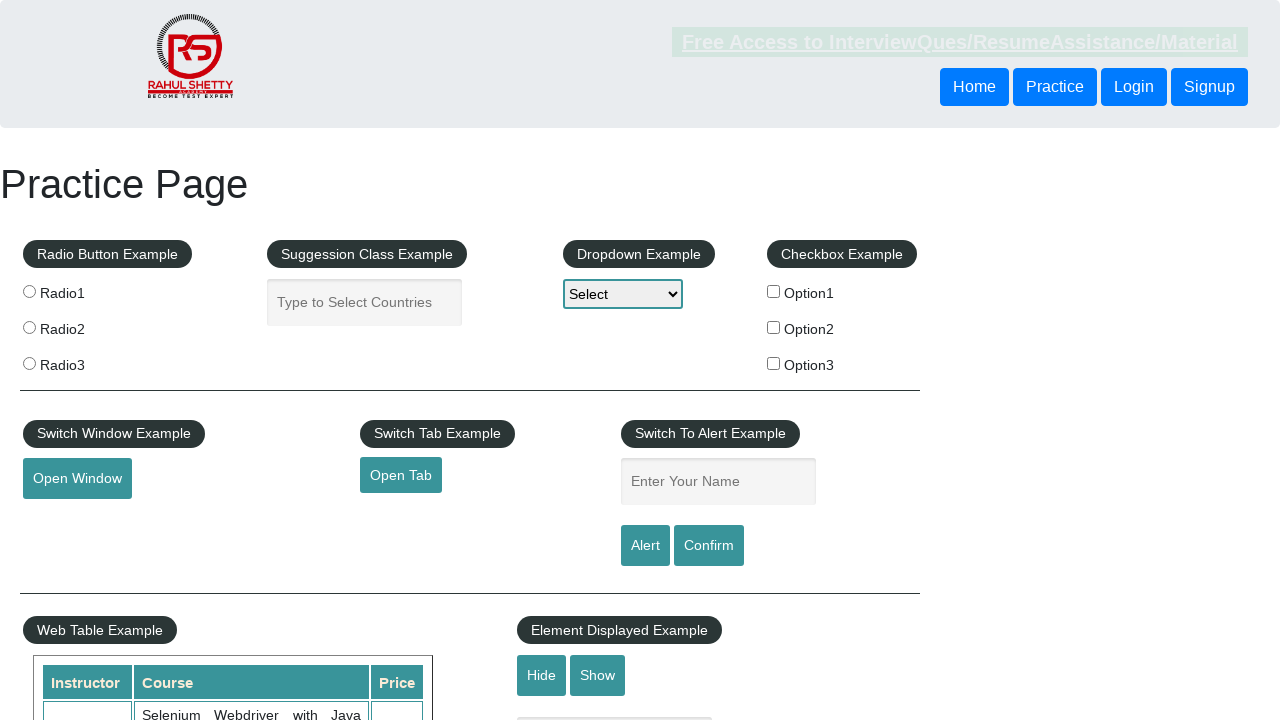

Located button using following-sibling XPath traversal
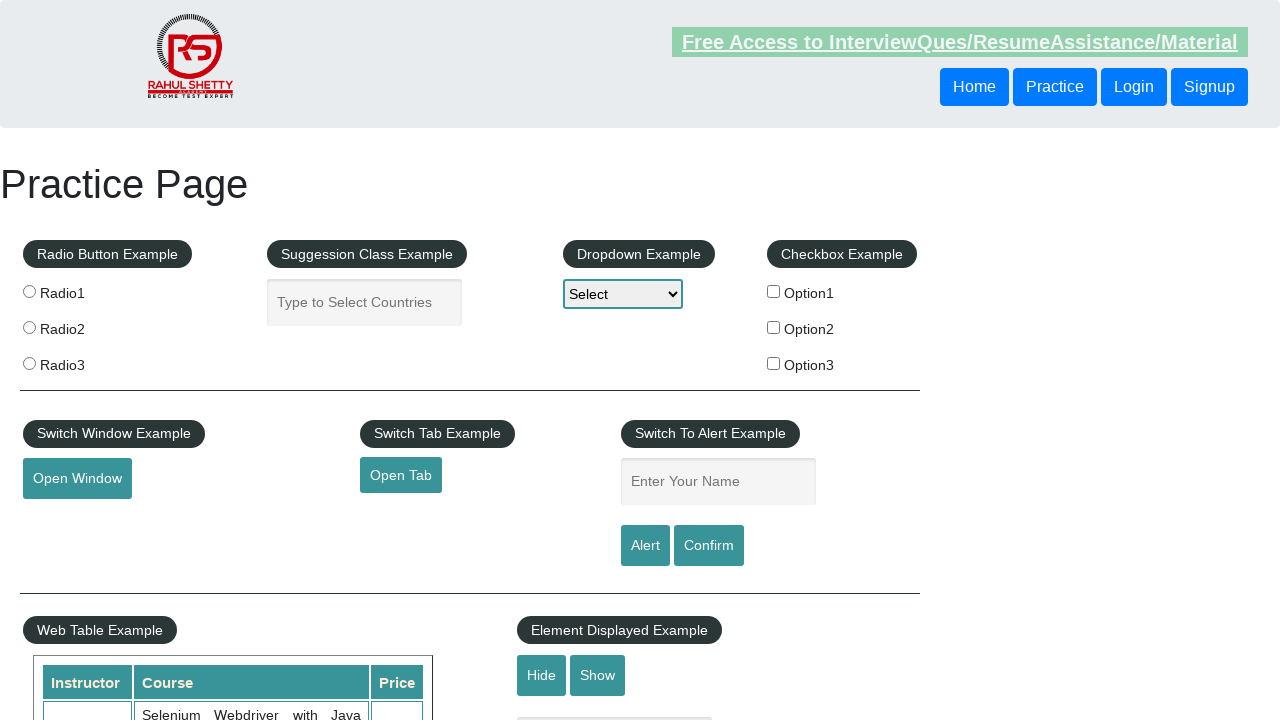

Verified following-sibling button is visible
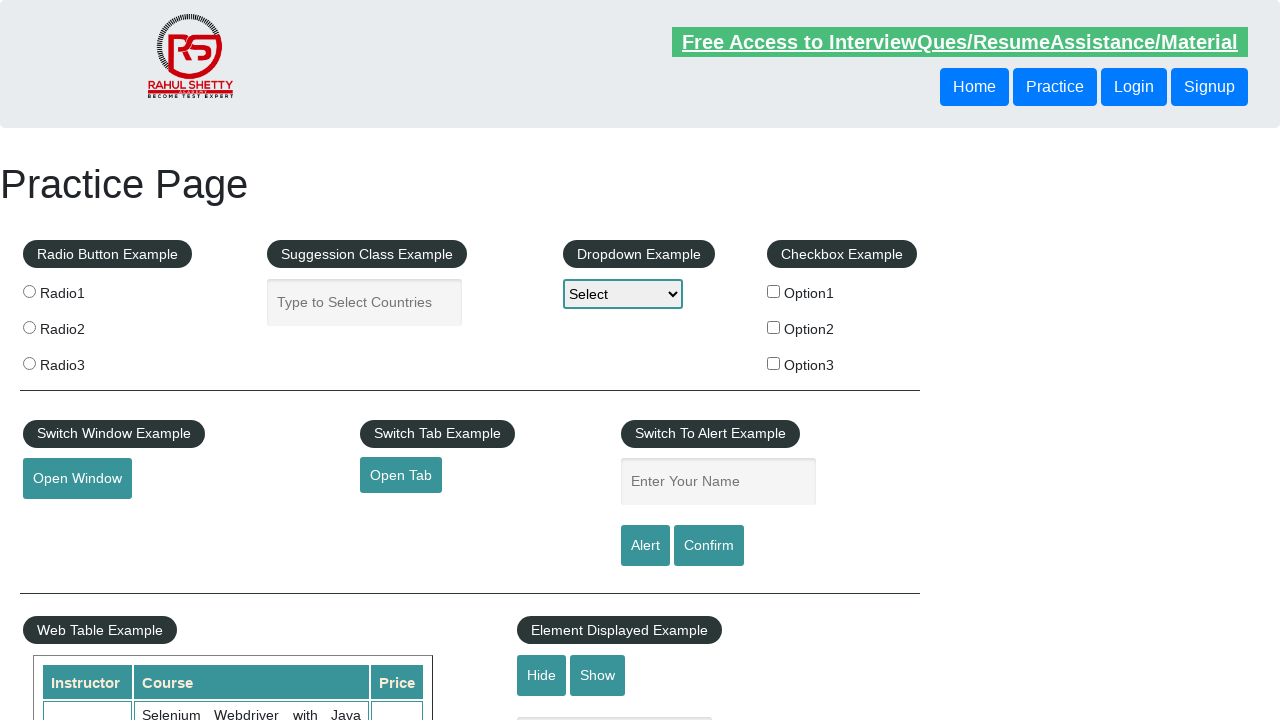

Located button using parent traversal XPath
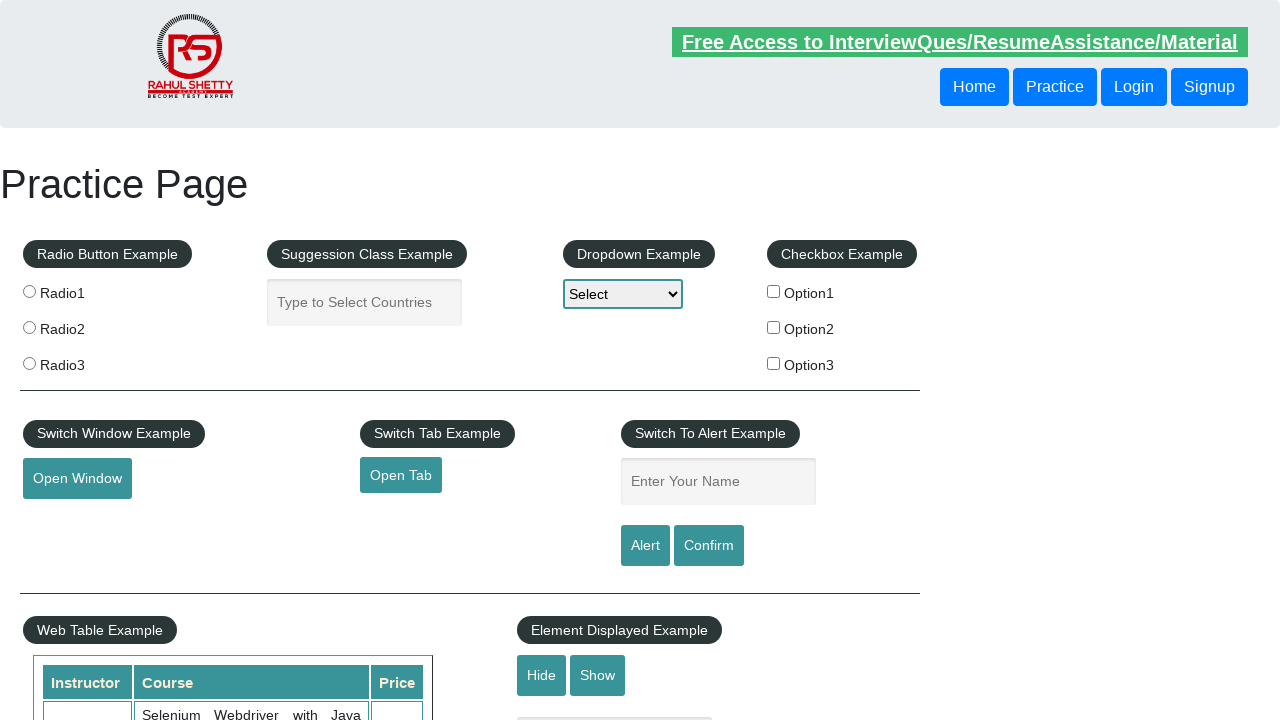

Verified parent-traversed button is visible
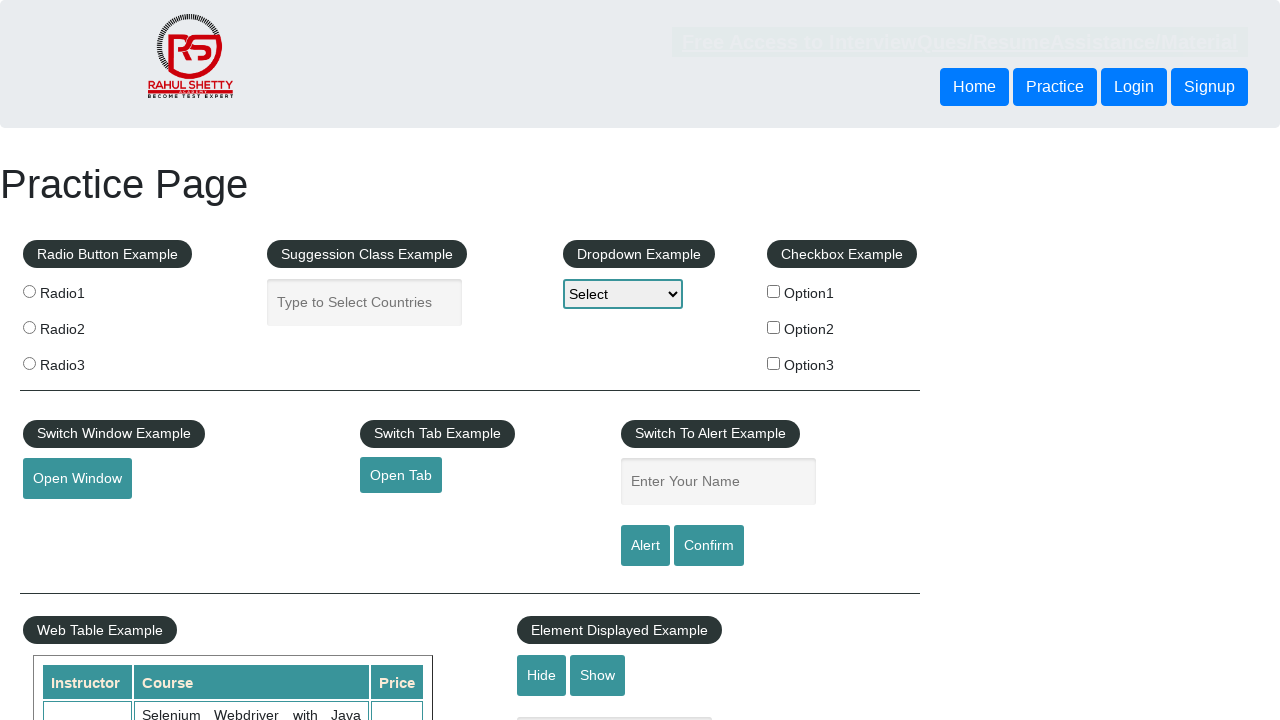

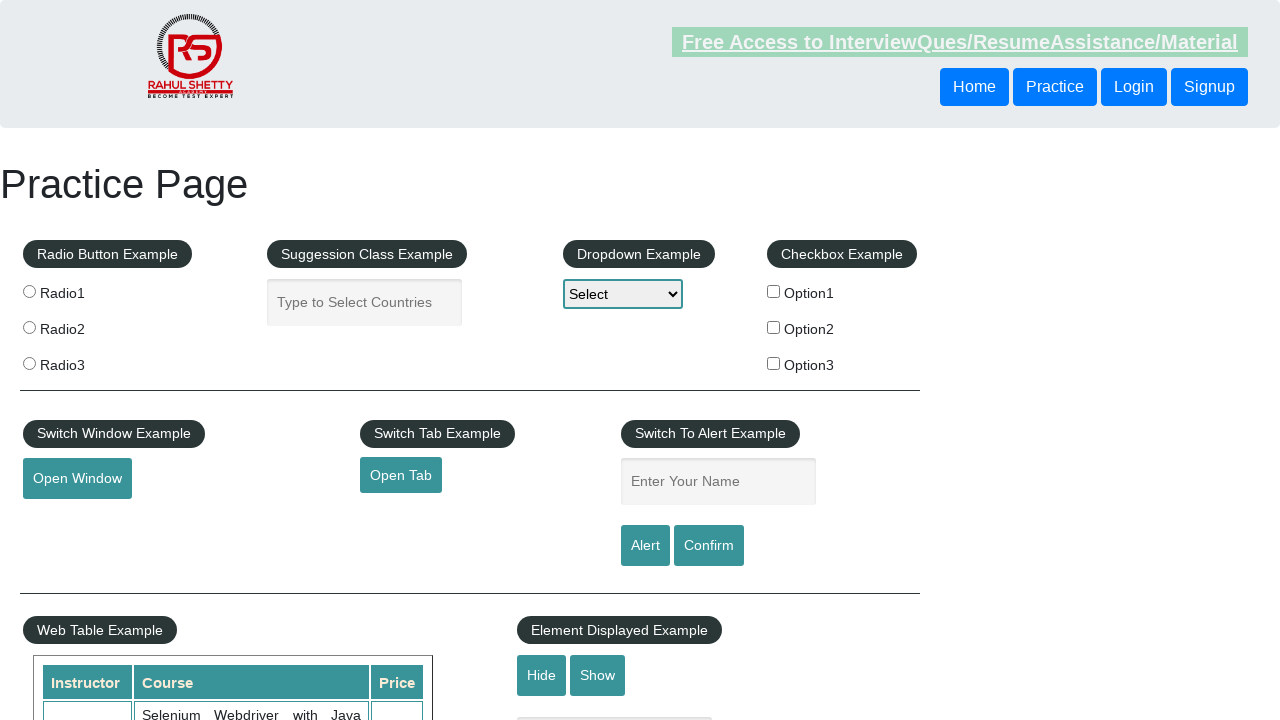